Tests clicking on a blue button with class attributes on the UI Testing Playground website to verify button interaction functionality.

Starting URL: http://uitestingplayground.com/classattr

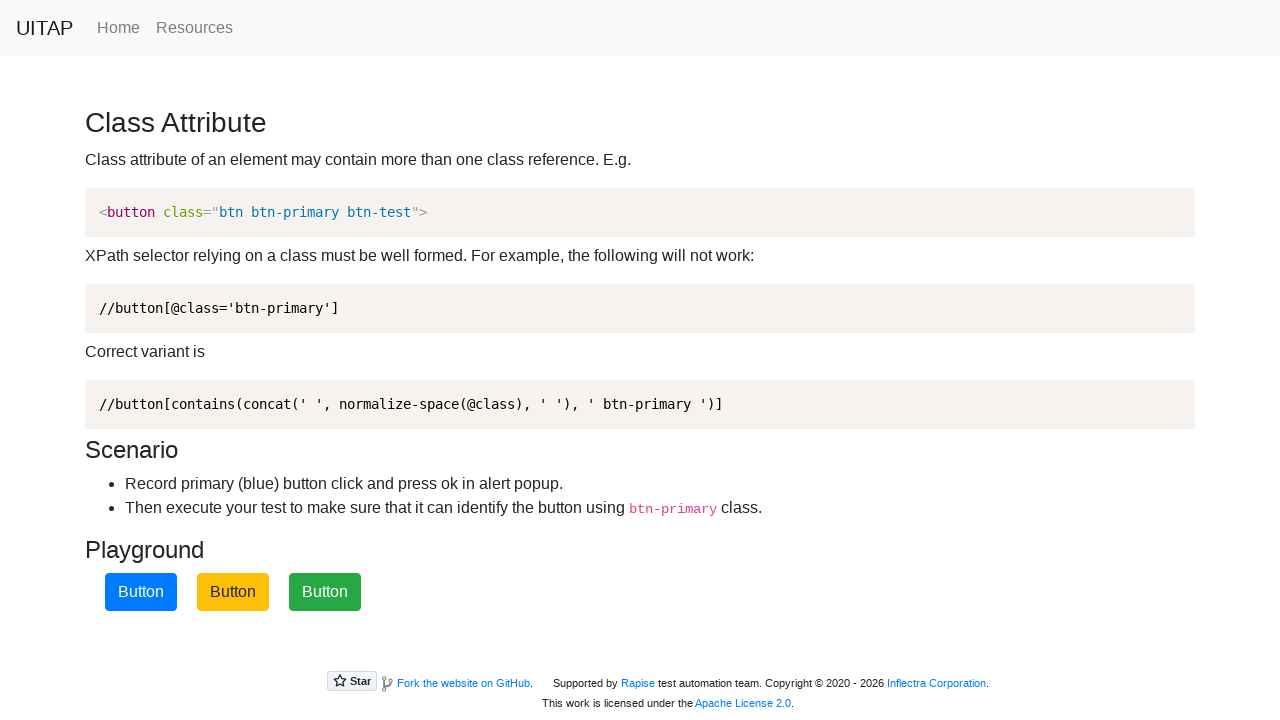

Clicked the blue primary button with class attributes at (141, 592) on .btn.btn-primary
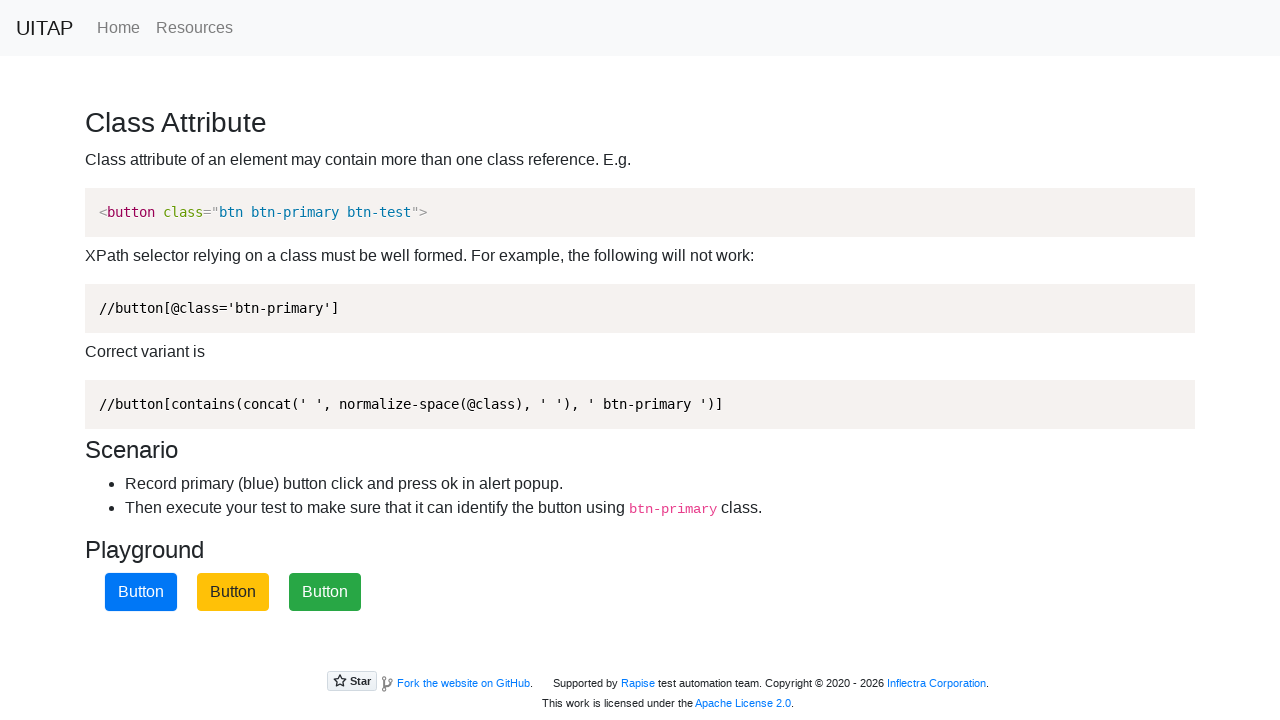

Waited 1 second to observe button interaction result
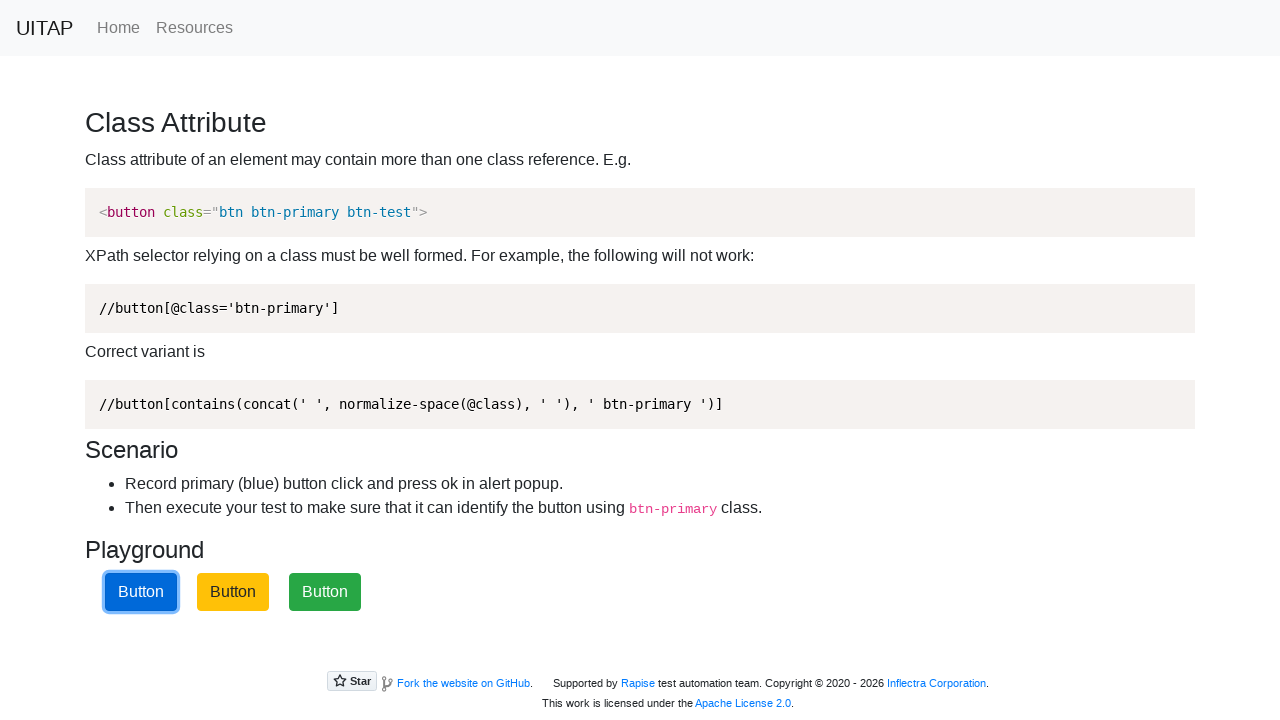

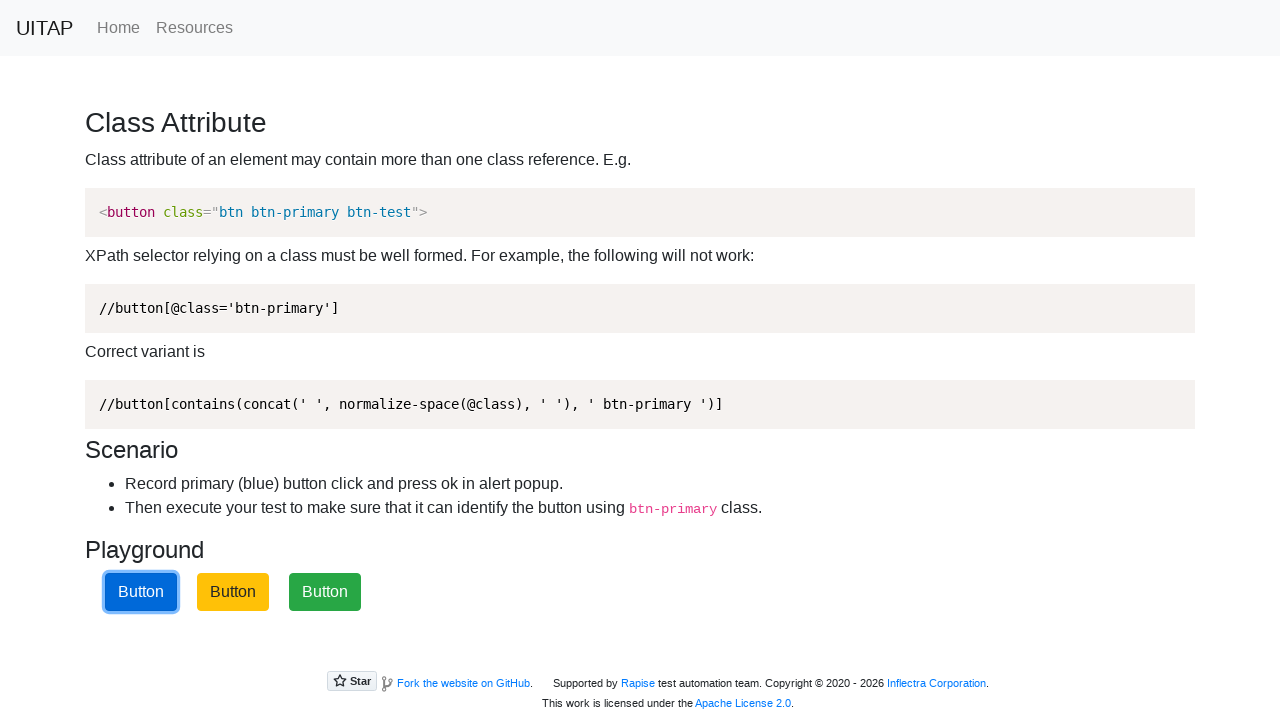